Tests adding and removing elements on the Add/Remove Elements page

Starting URL: http://the-internet.herokuapp.com/

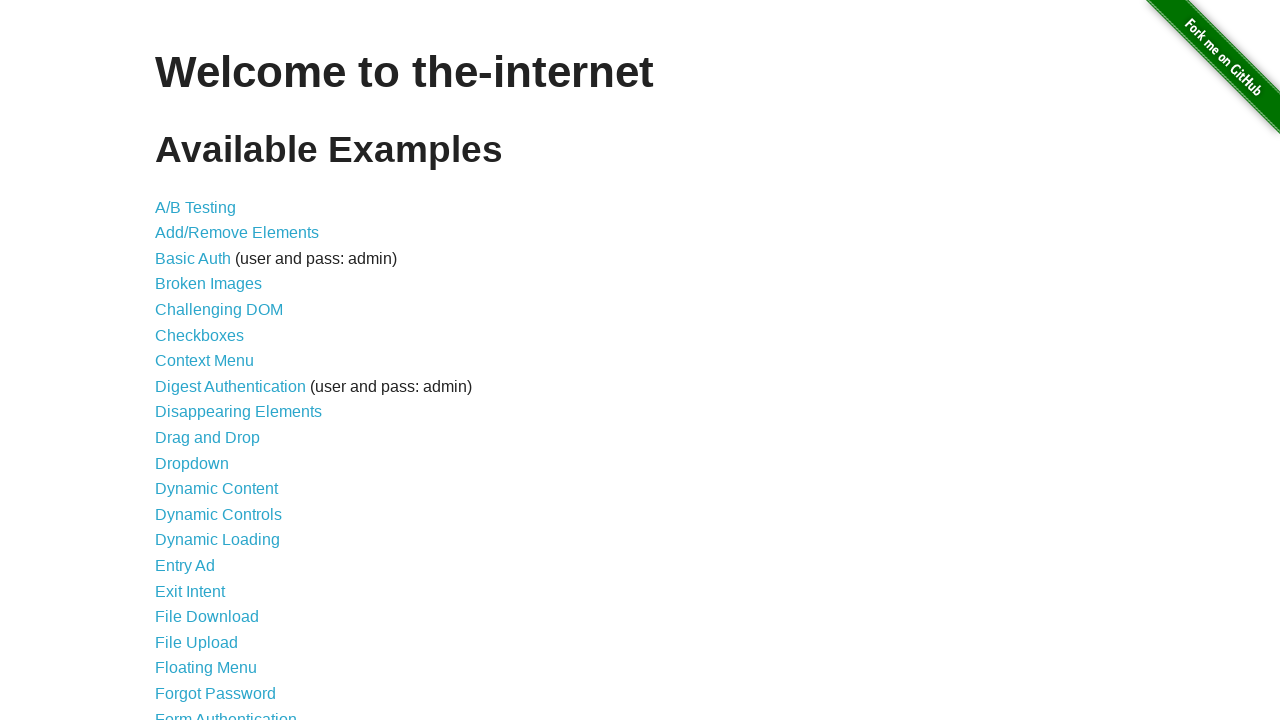

Navigated to the-internet.herokuapp.com home page
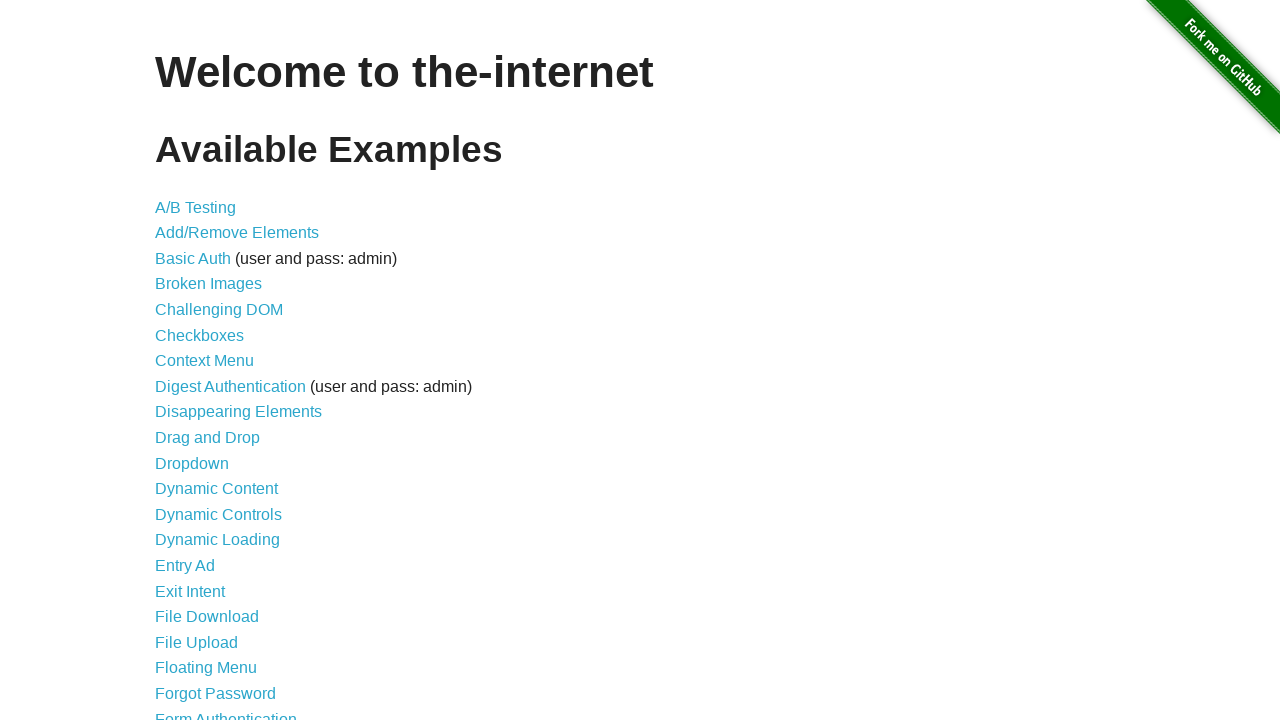

Clicked link to Add/Remove Elements page at (237, 233) on a[href='/add_remove_elements/']
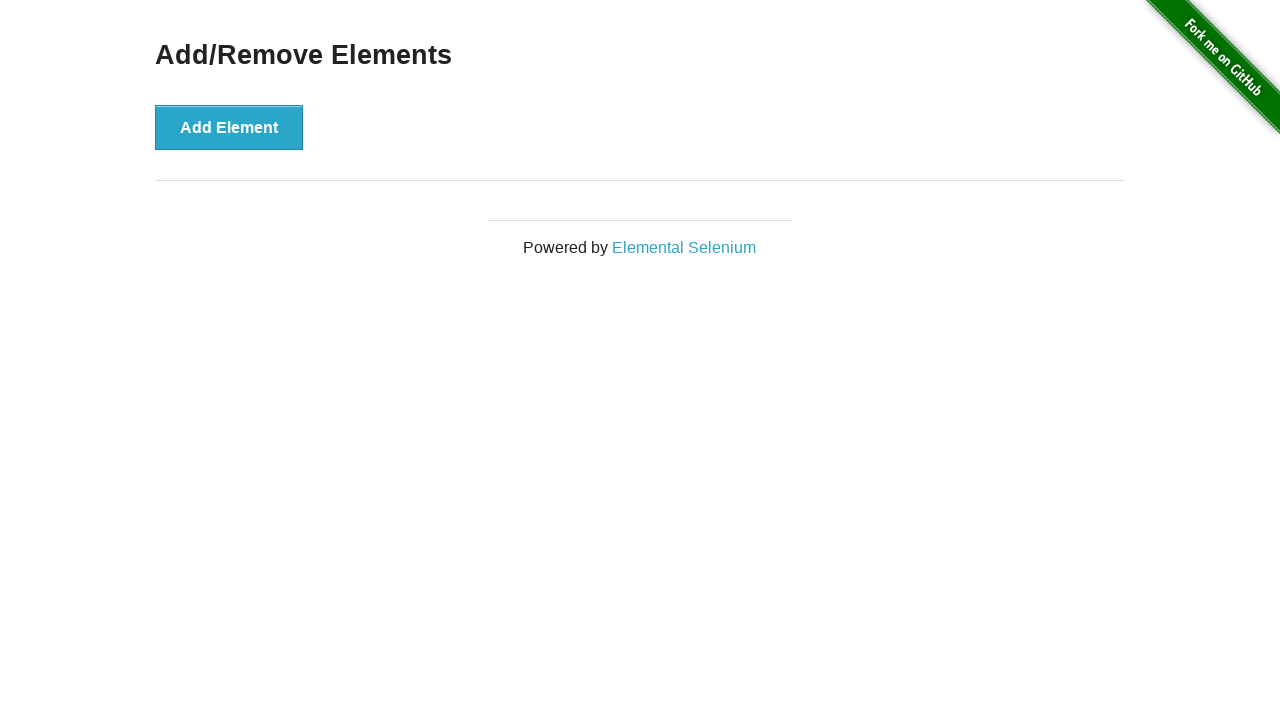

Clicked button to add element at (229, 127) on button[onclick='addElement()']
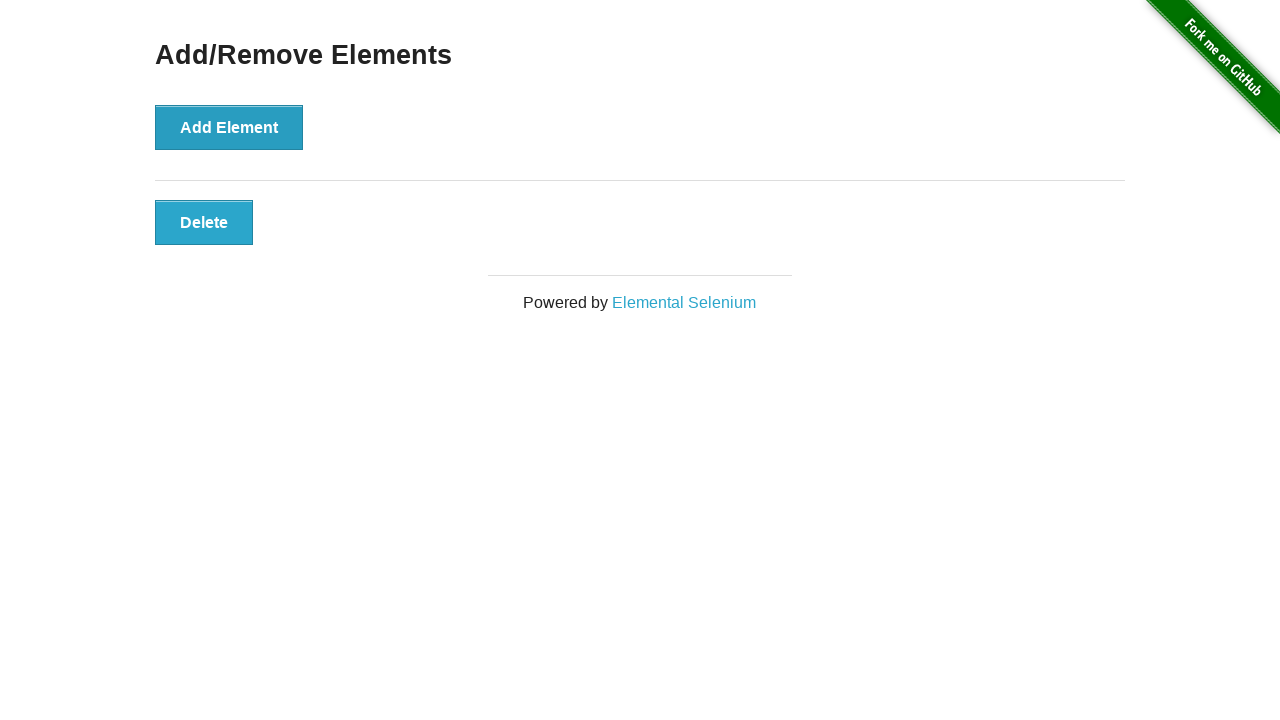

Clicked button to remove the added element at (204, 222) on button.added-manually
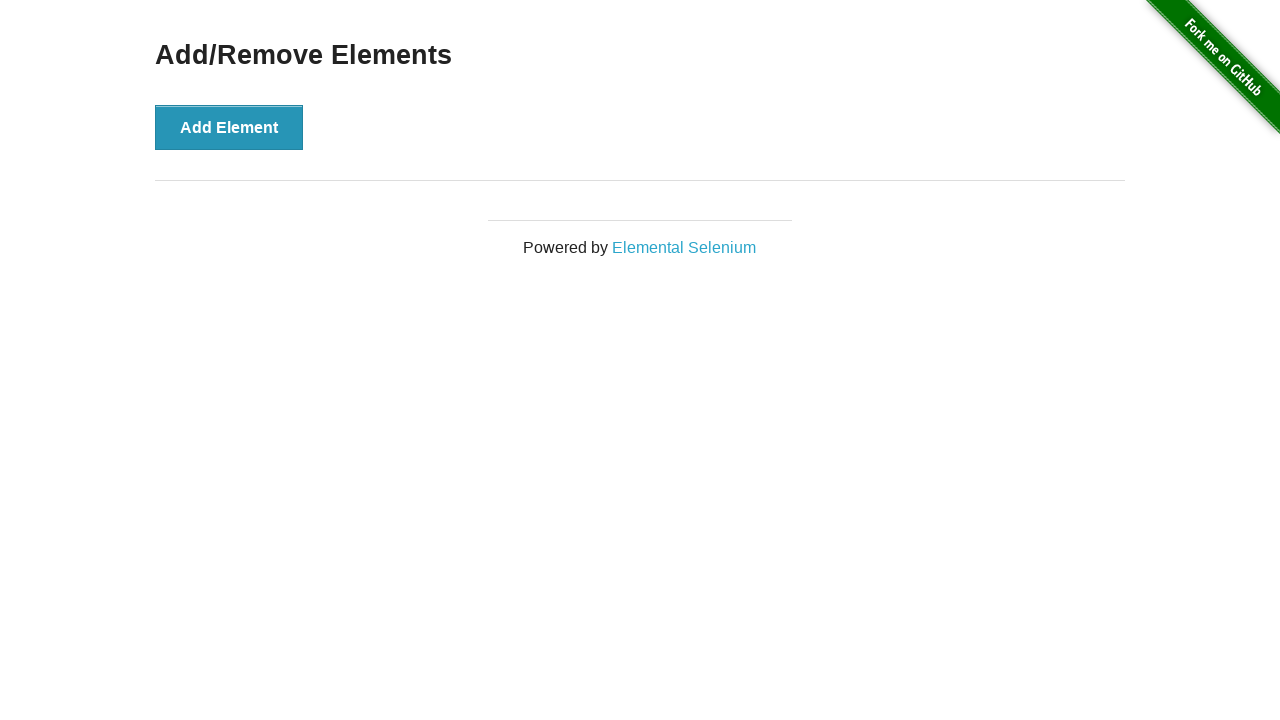

Clicked button to add element again at (229, 127) on button[onclick='addElement()']
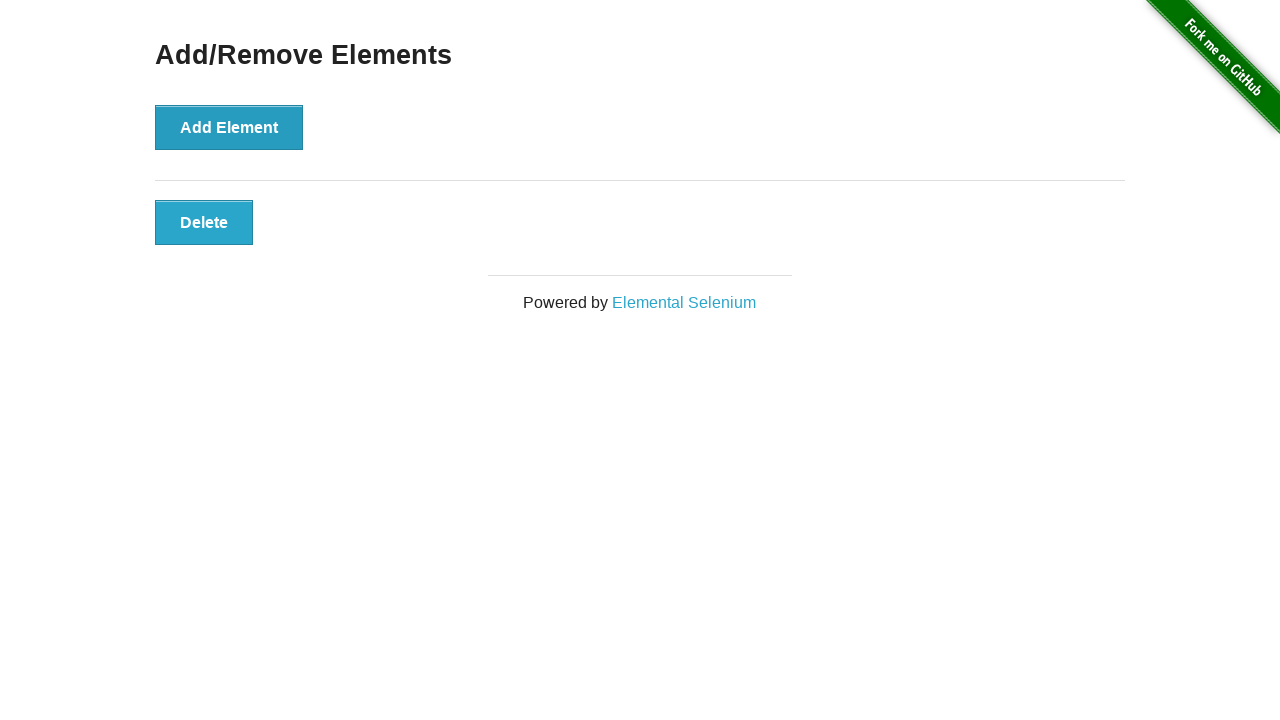

Clicked button to remove the added element again at (204, 222) on button.added-manually
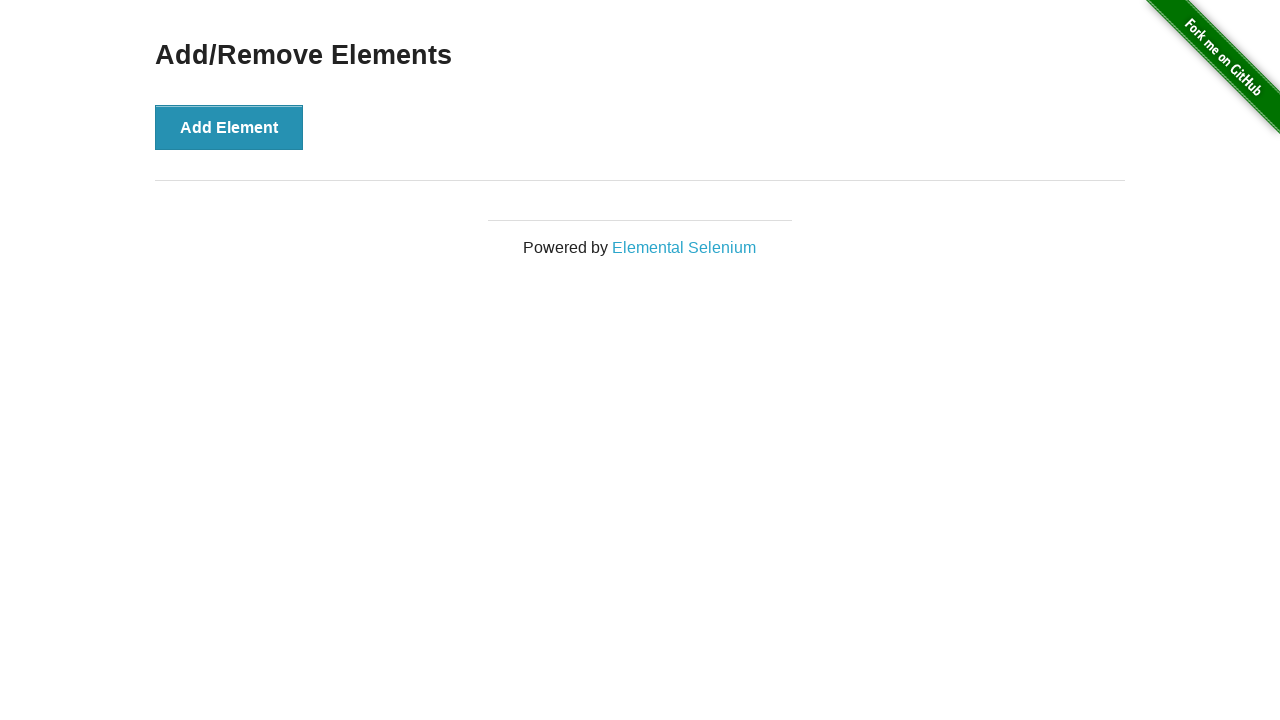

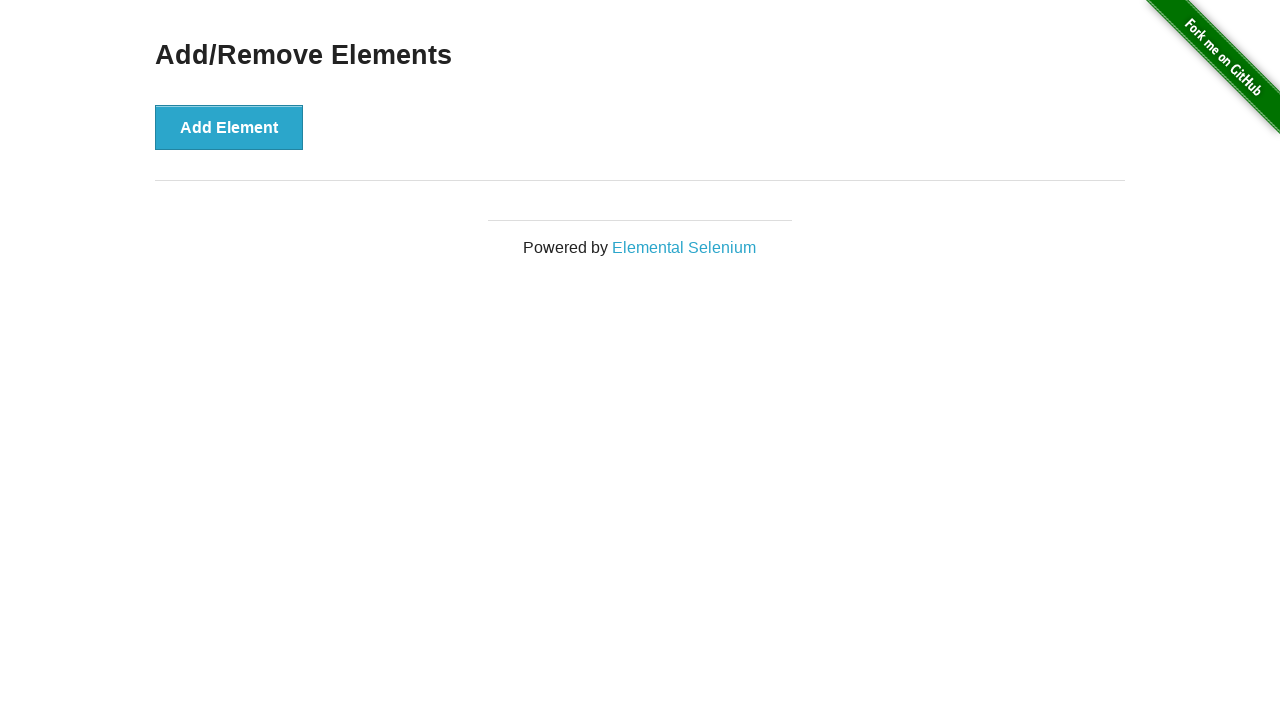